Navigates to GoDaddy homepage and validates the page title and URL match expected values

Starting URL: https://www.godaddy.com/

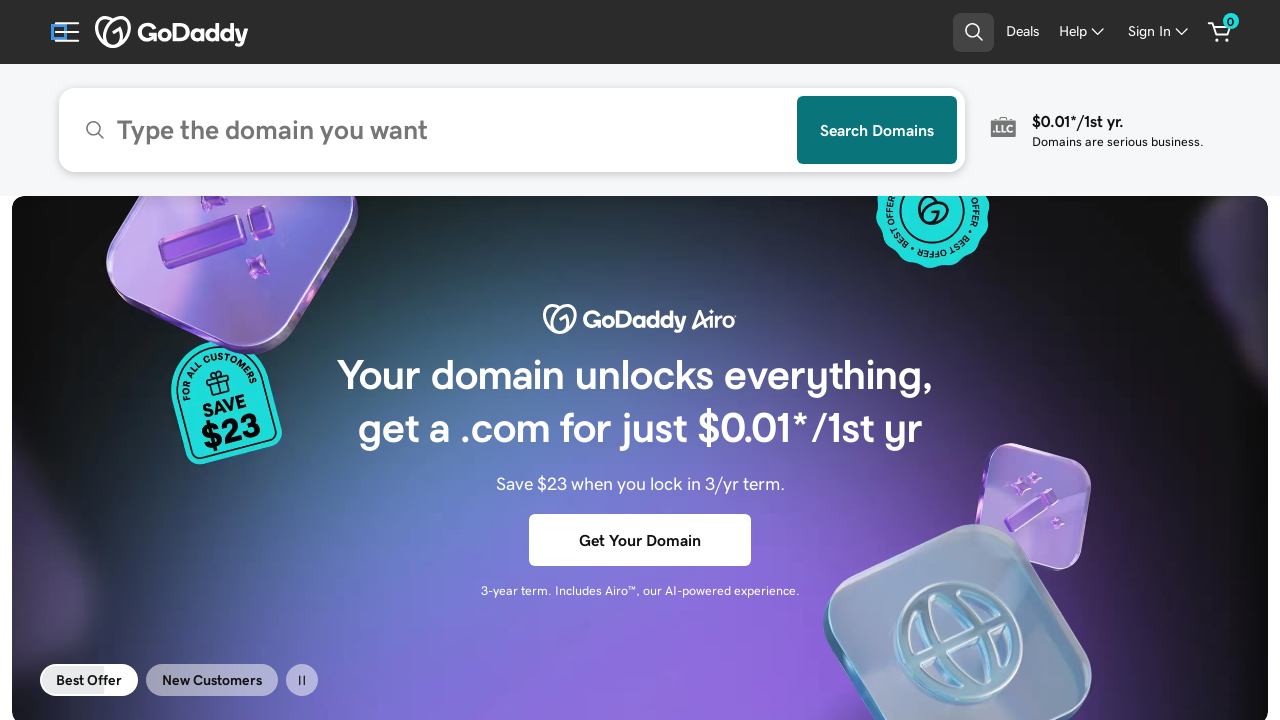

Retrieved page title from GoDaddy homepage
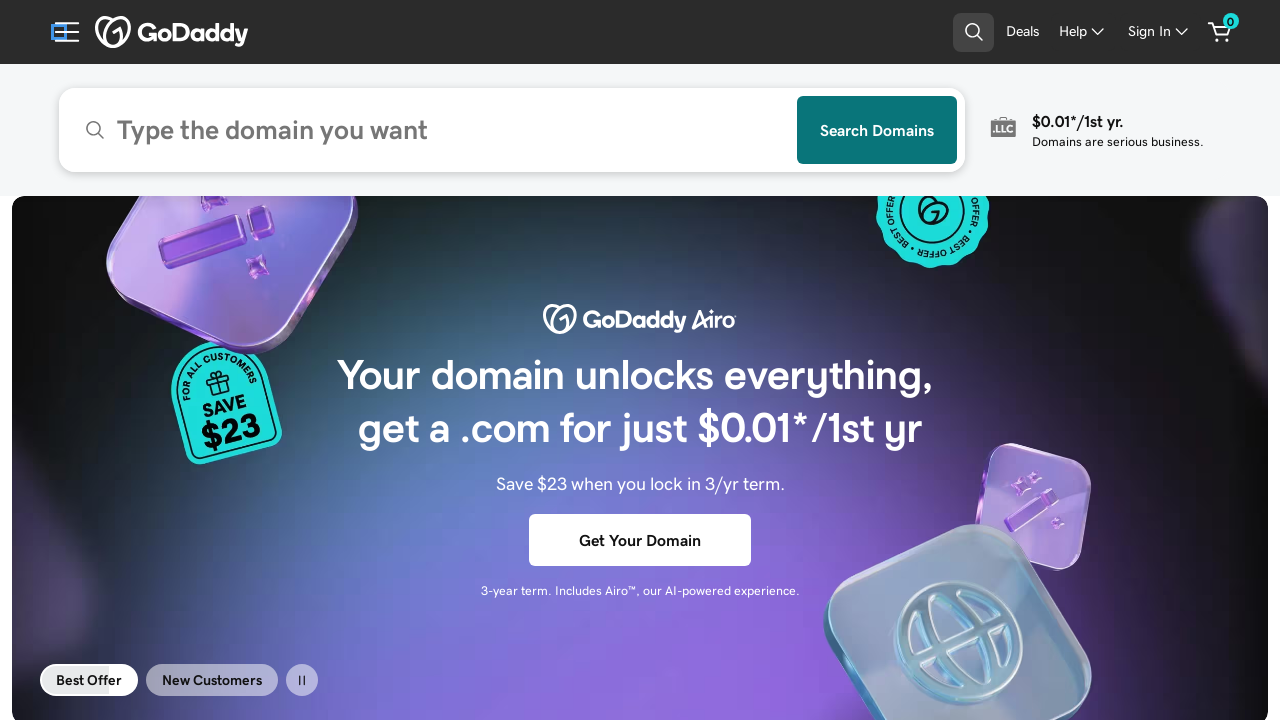

Validated page title matches expected value
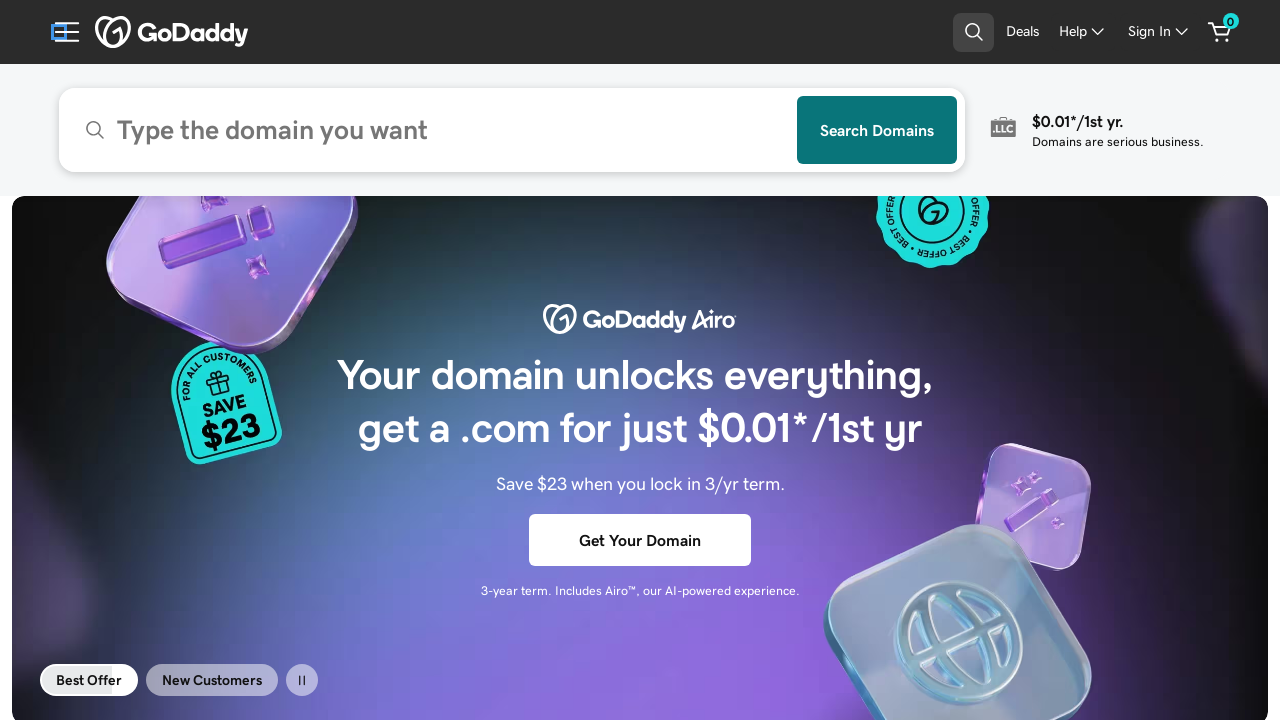

Retrieved current URL from GoDaddy homepage
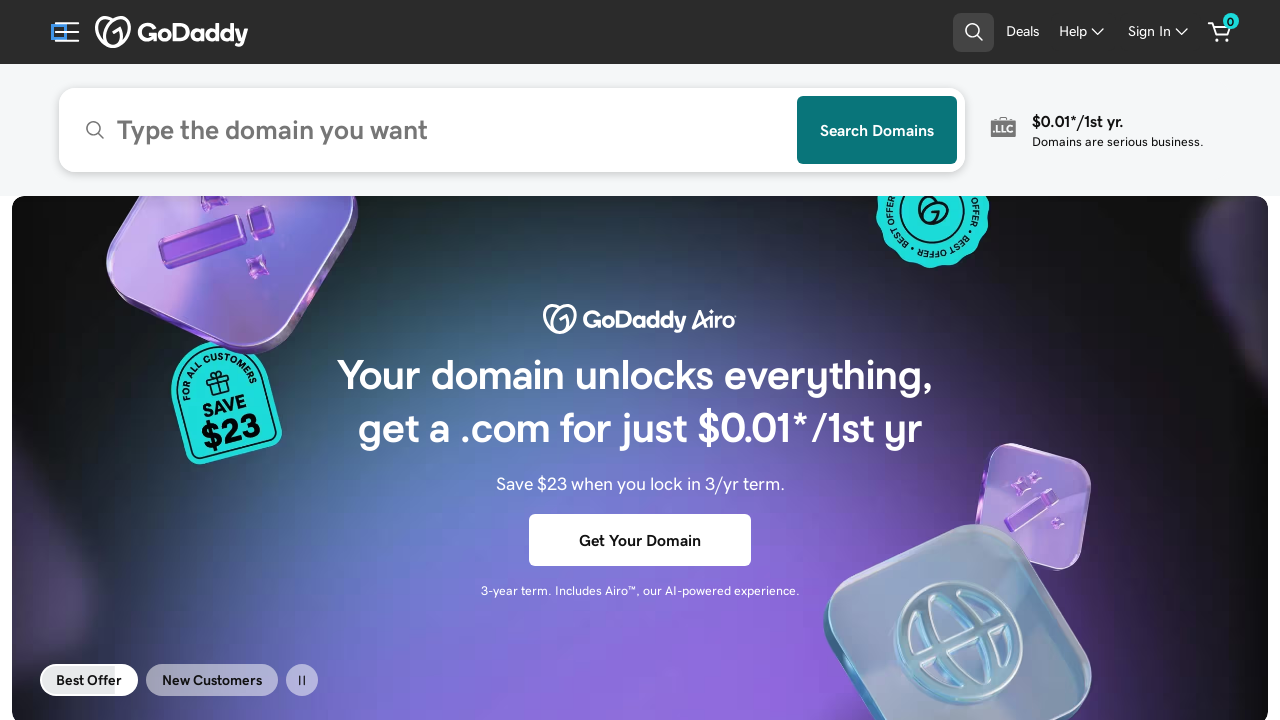

Validated URL matches expected value
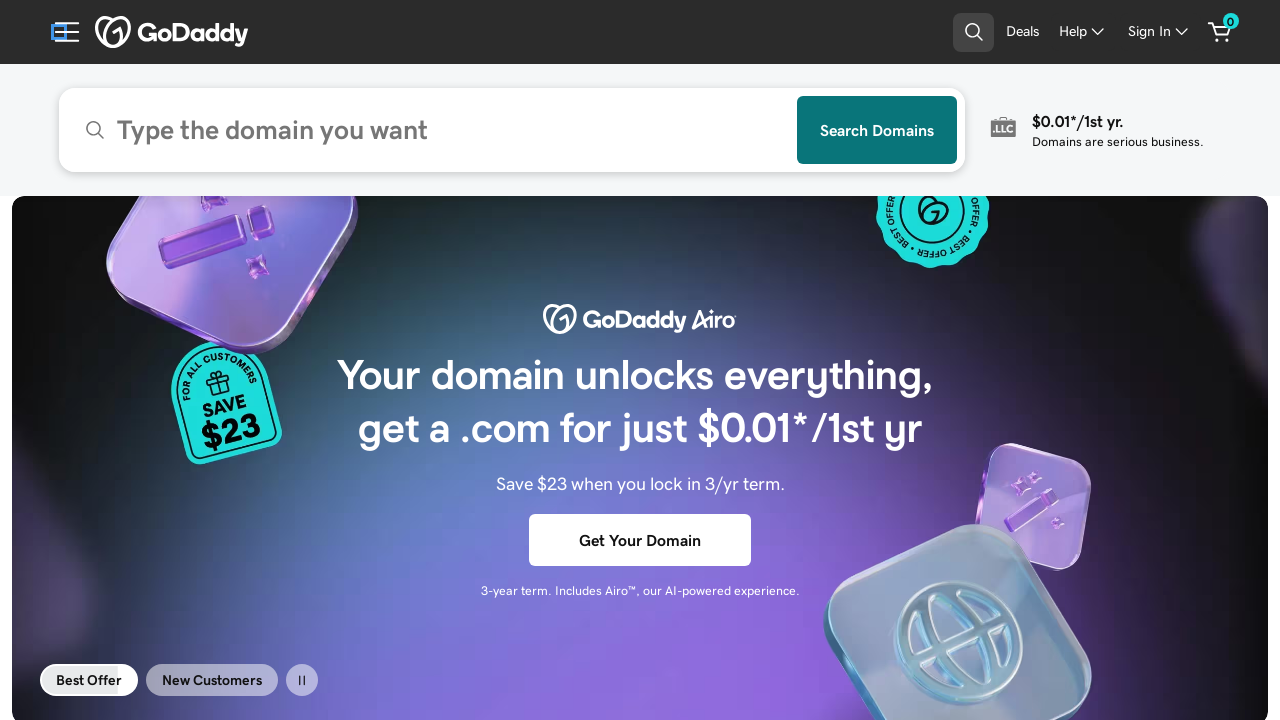

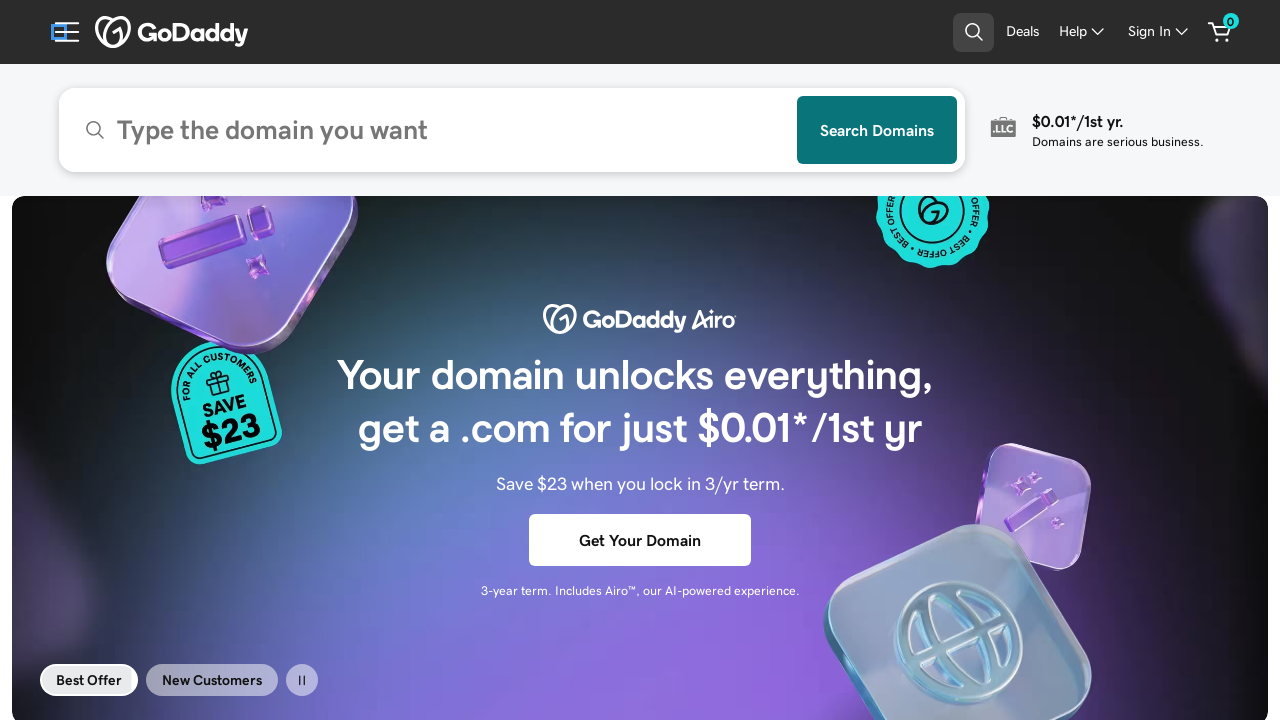